Tests form filling within multiple iframes by switching between them and entering data

Starting URL: http://automation-practice.emilos.pl/iframes.php

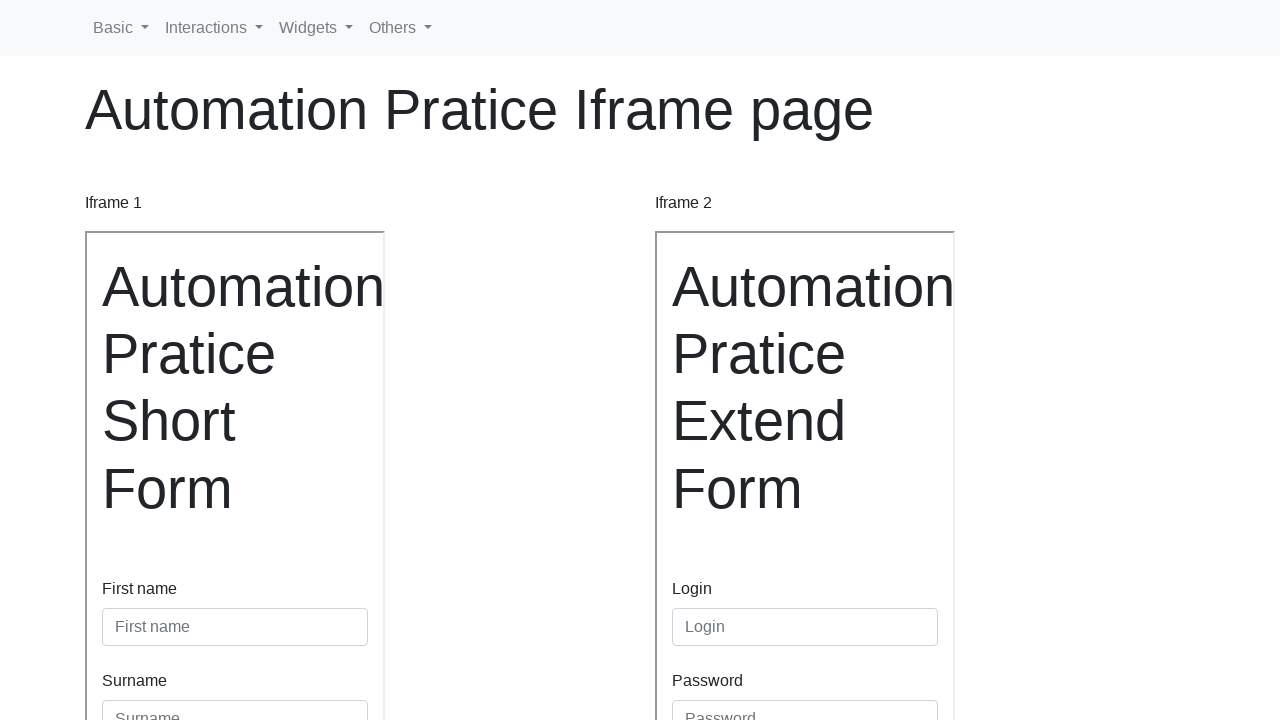

Located first iframe (iframe1)
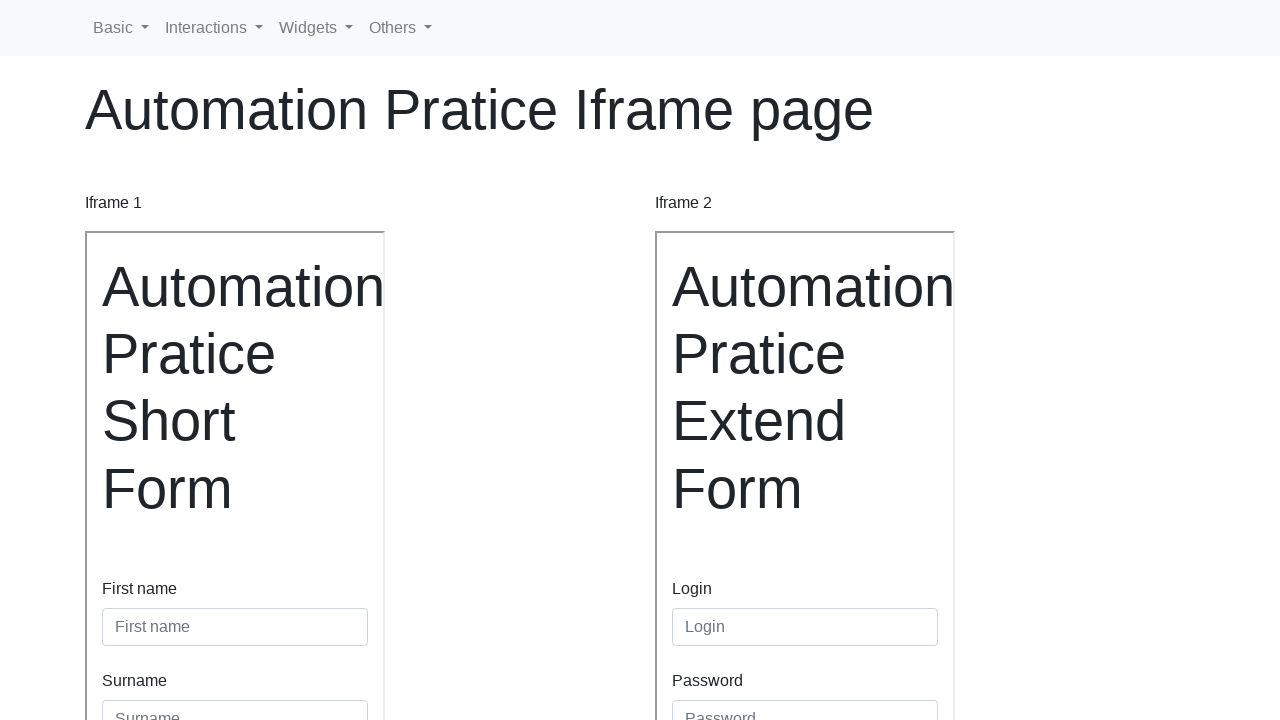

Filled first name field with 'Jan' in first iframe on #inputFirstName3
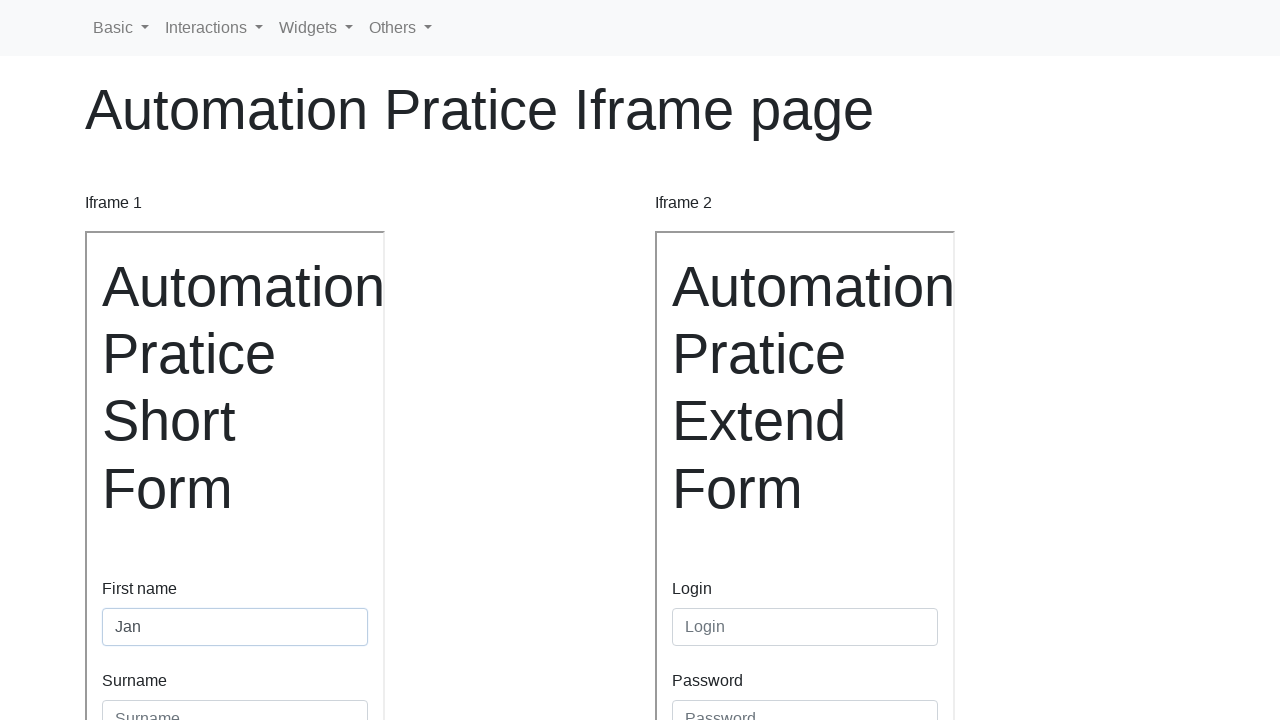

Filled surname field with 'Kowalski' in first iframe on #inputSurname3
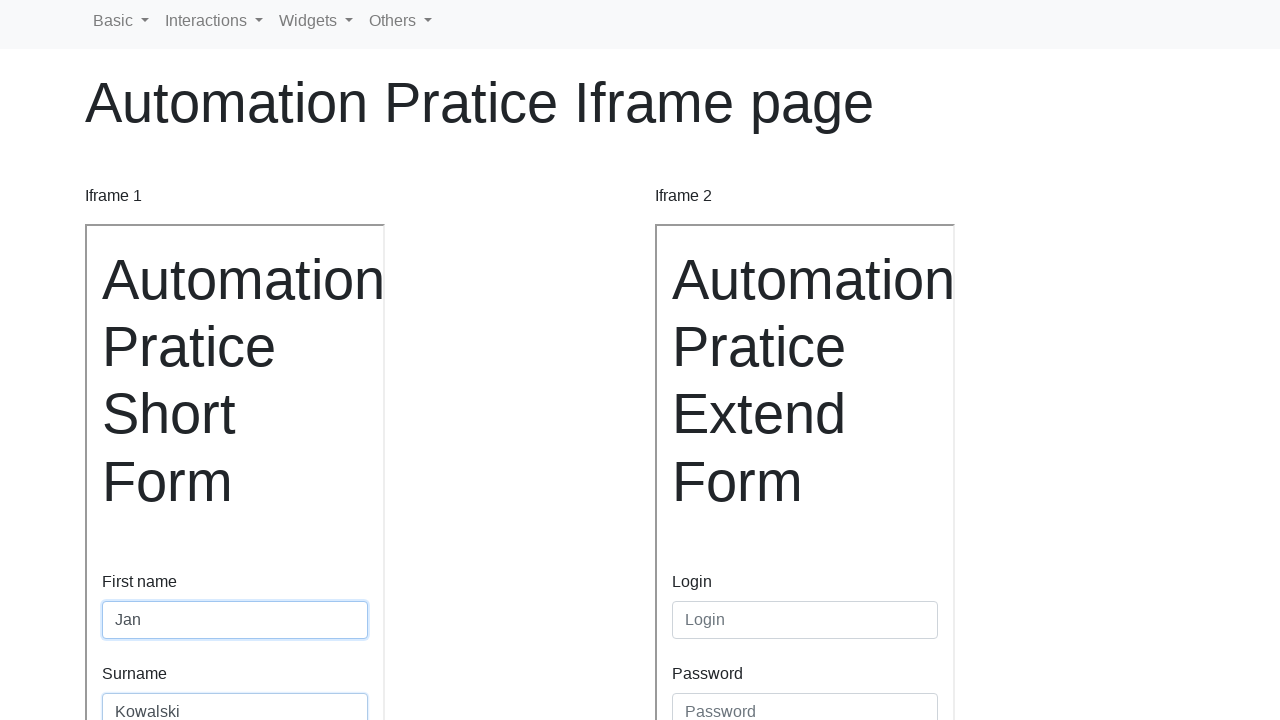

Located second iframe (iframe2)
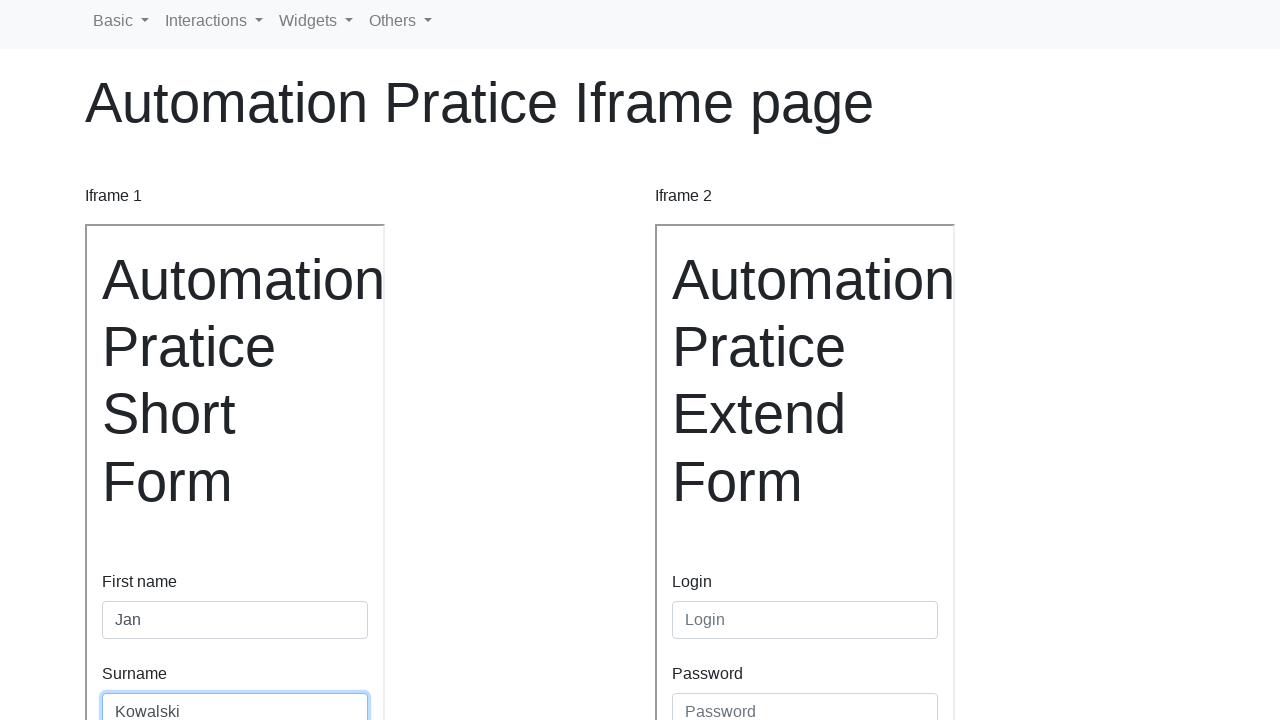

Filled login field with 'Jan' in second iframe on #inputLogin
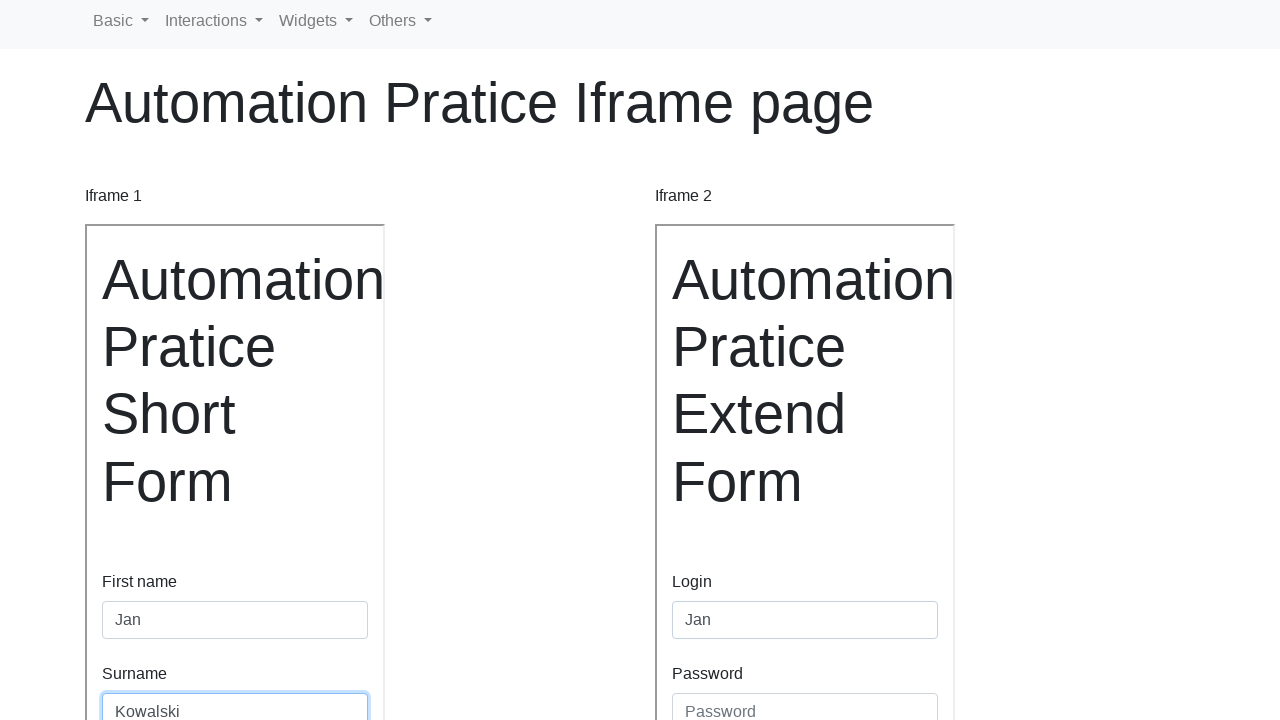

Clicked radio button (gridRadios2) in second iframe at (678, 632) on #gridRadios2
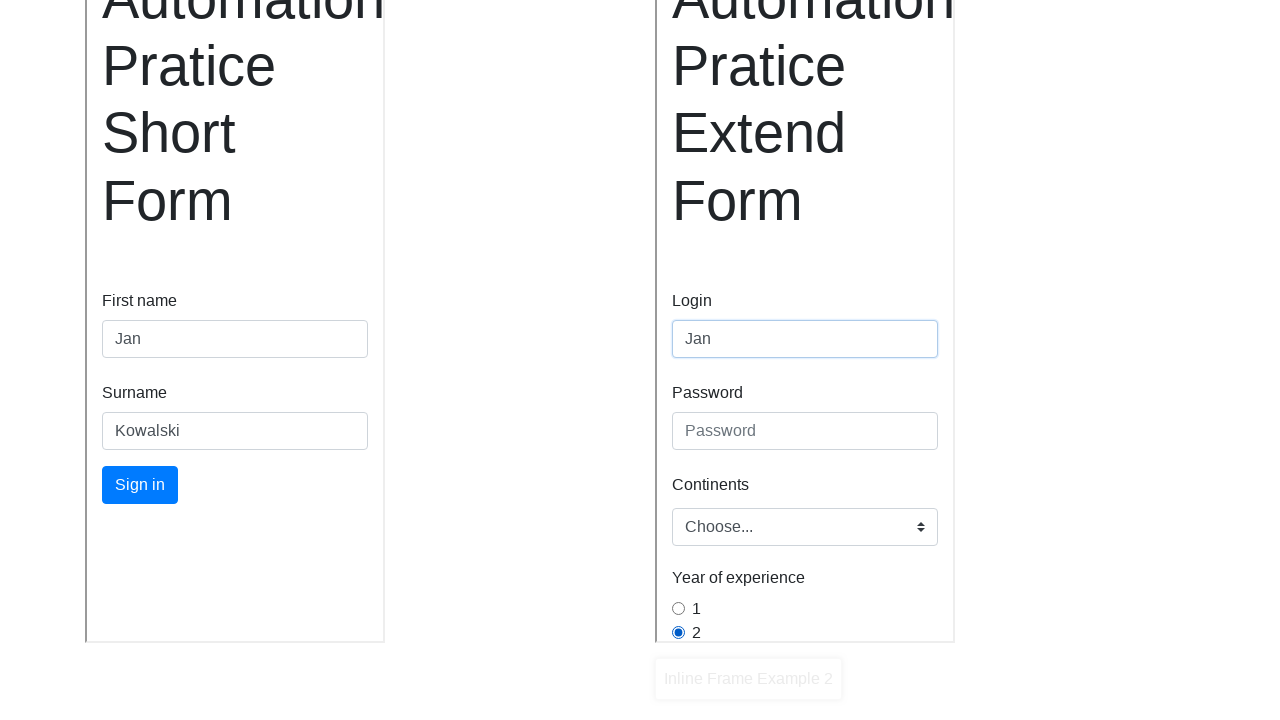

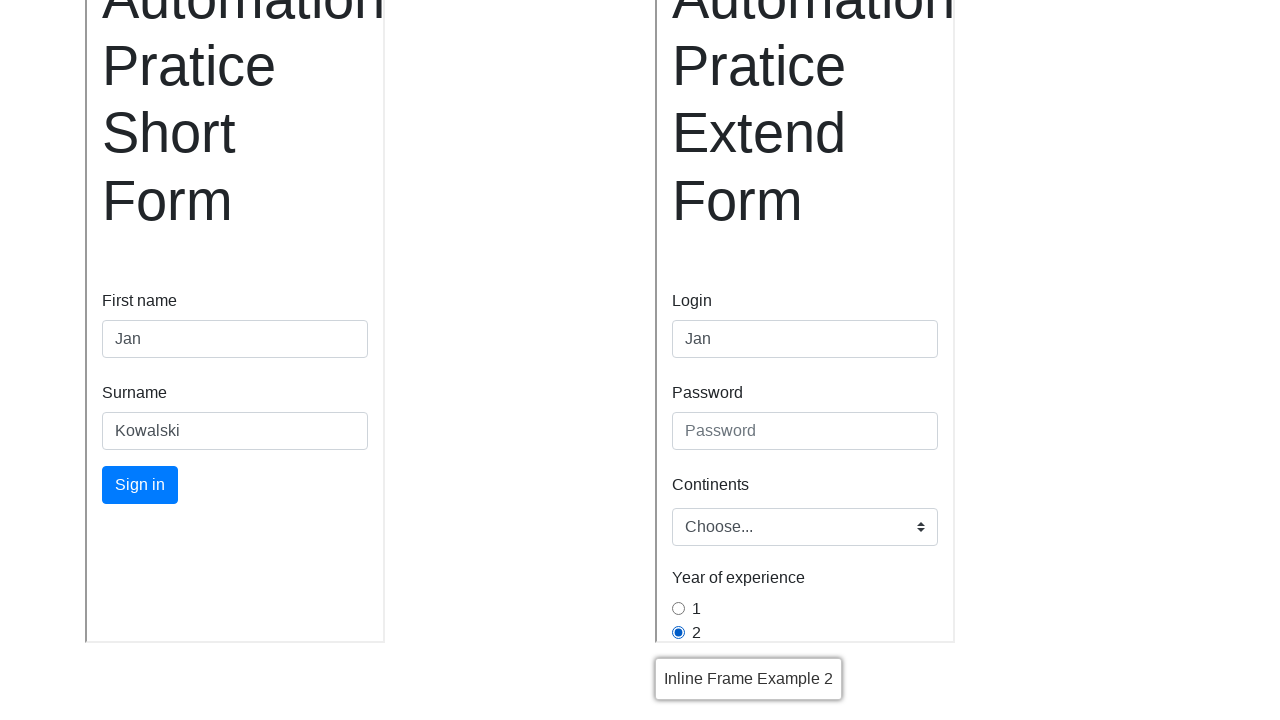